Tests dynamic content loading by clicking on an example link, starting the loading process, and waiting for the message to appear

Starting URL: http://the-internet.herokuapp.com/dynamic_loading

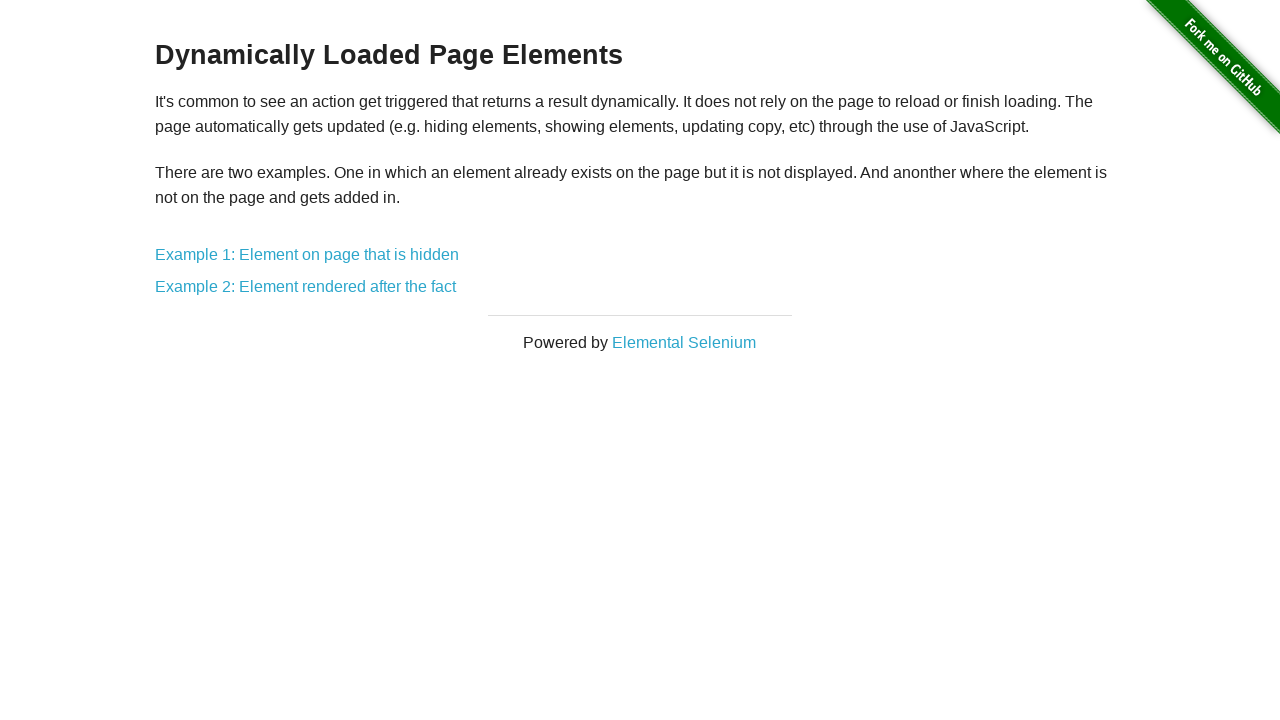

Clicked on Example 1 link at (307, 255) on xpath=//*[@id="content"]/div/a[1]
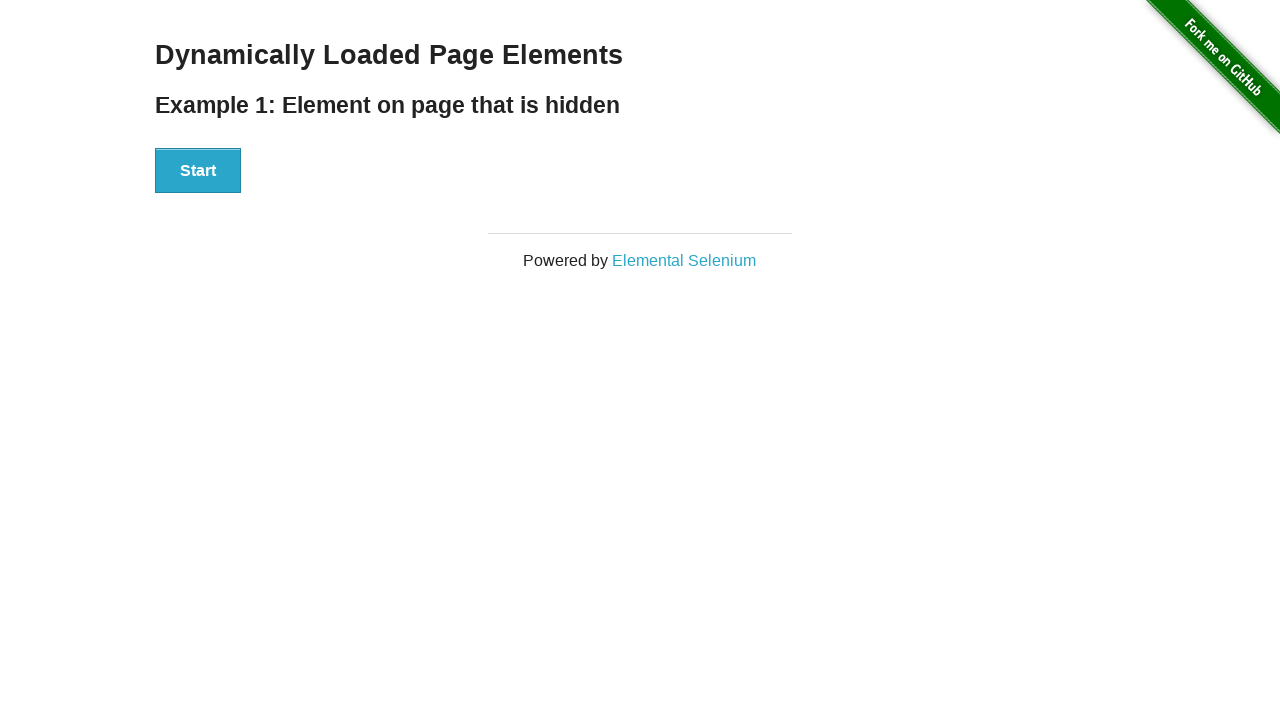

Clicked the Start button to trigger dynamic loading at (198, 171) on xpath=//*[@id="start"]/button
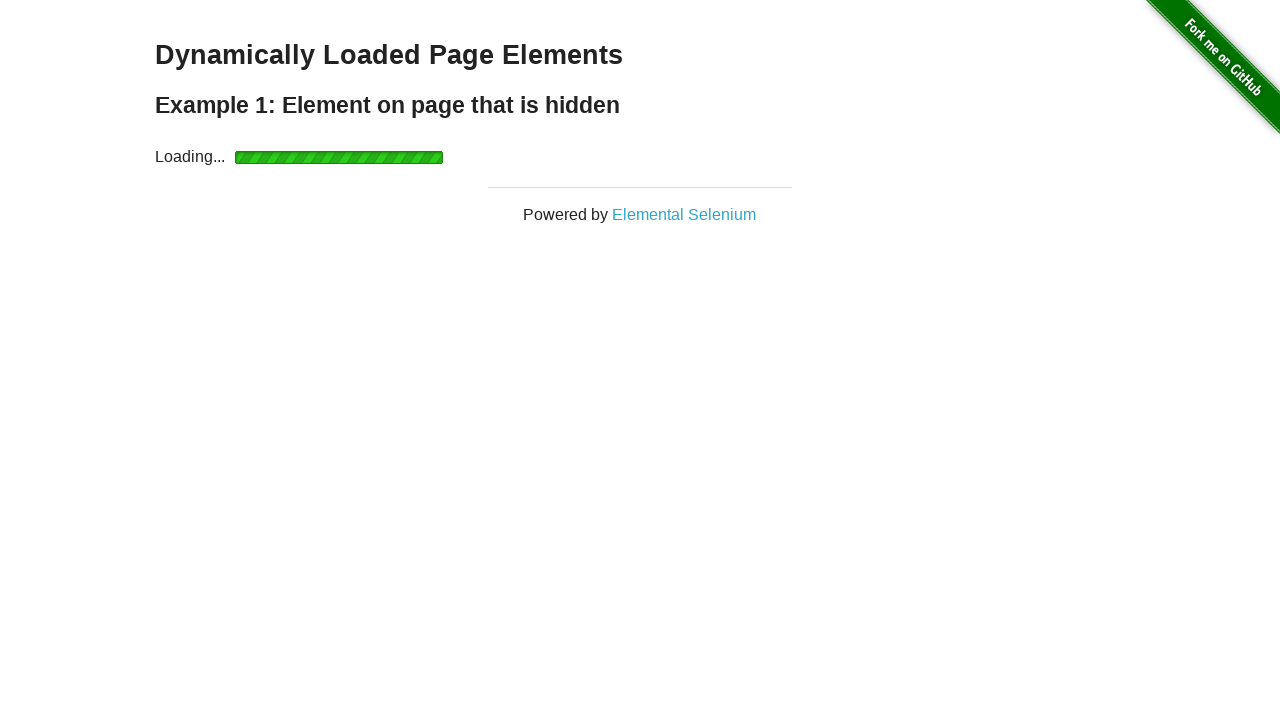

Waited for the message to appear and become visible
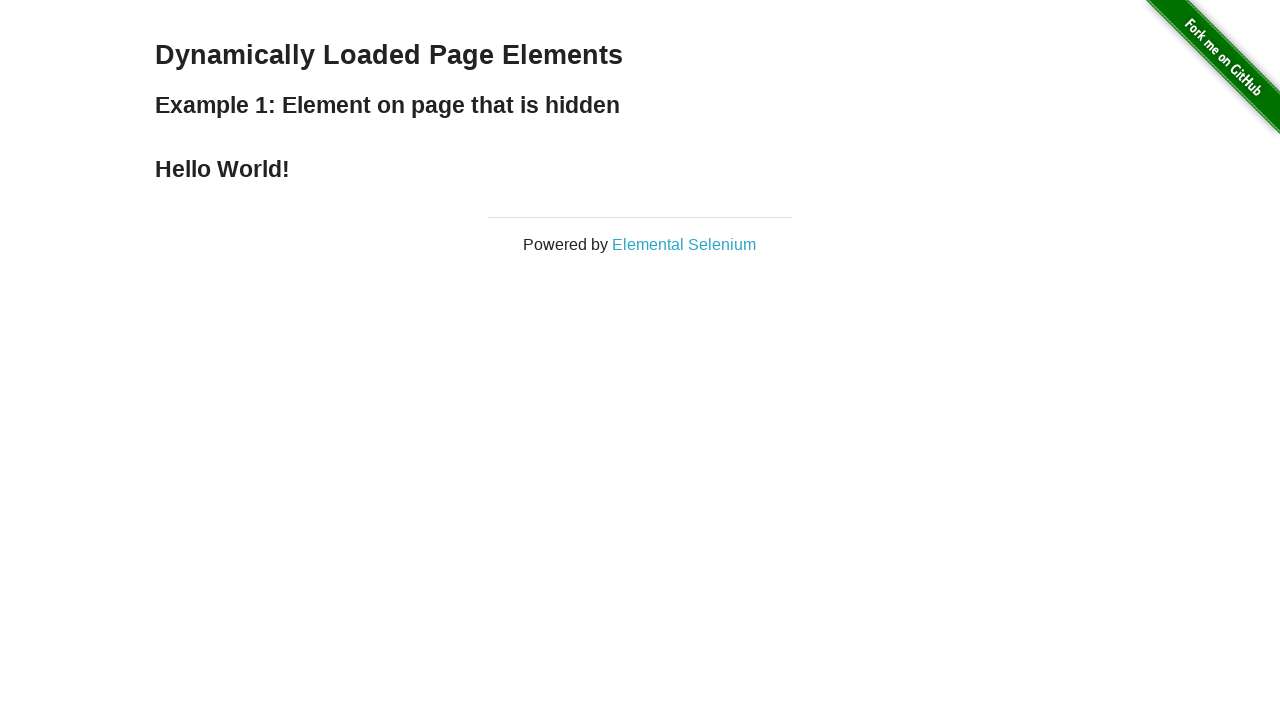

Located the message element
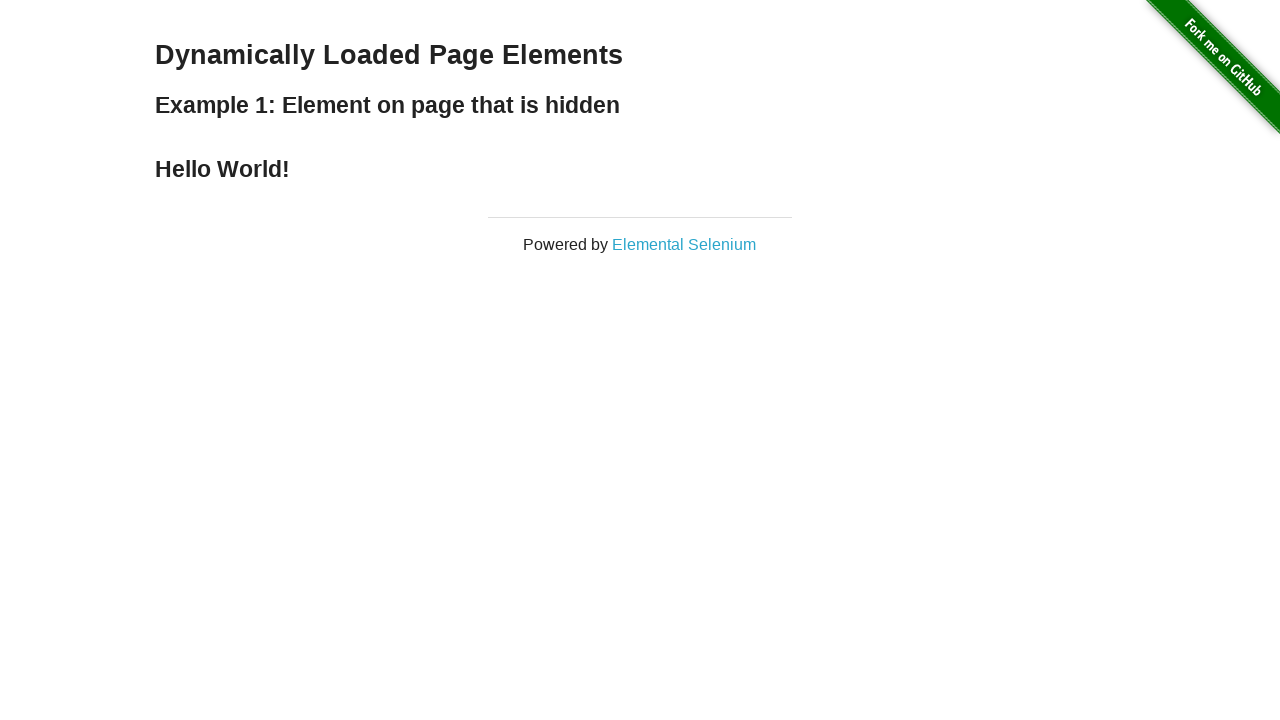

Verified the message text is 'Hello World!'
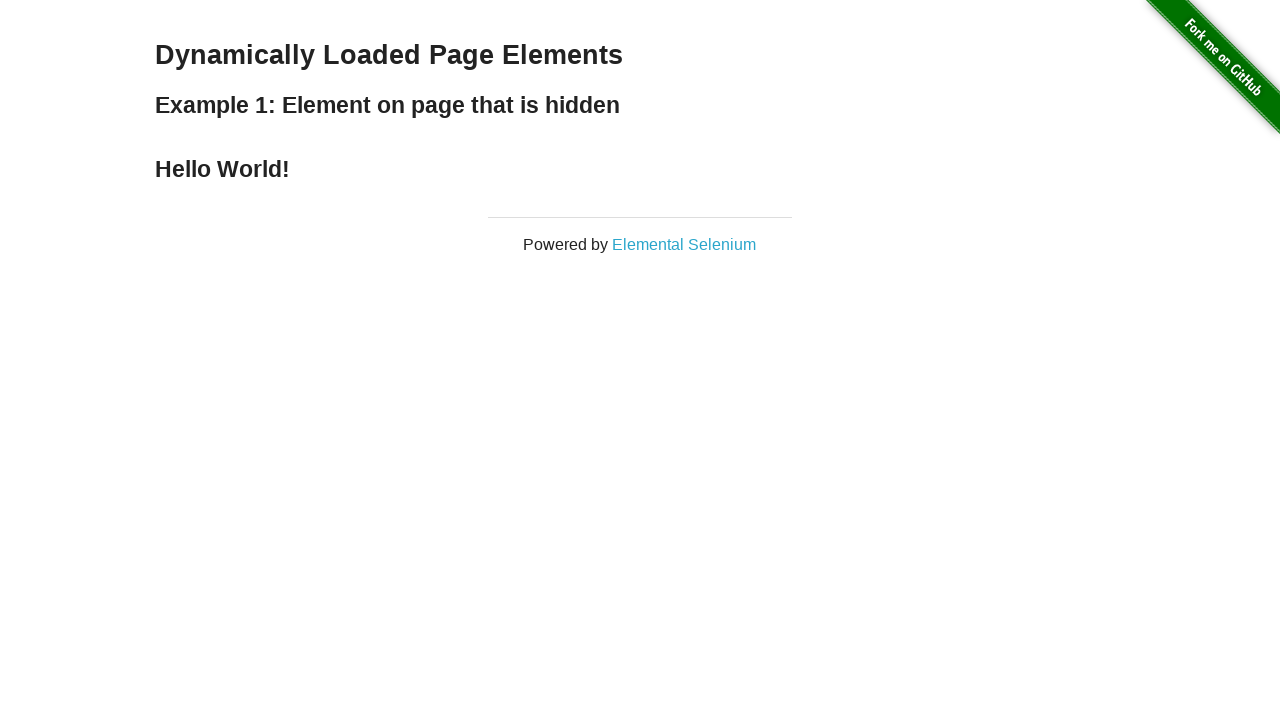

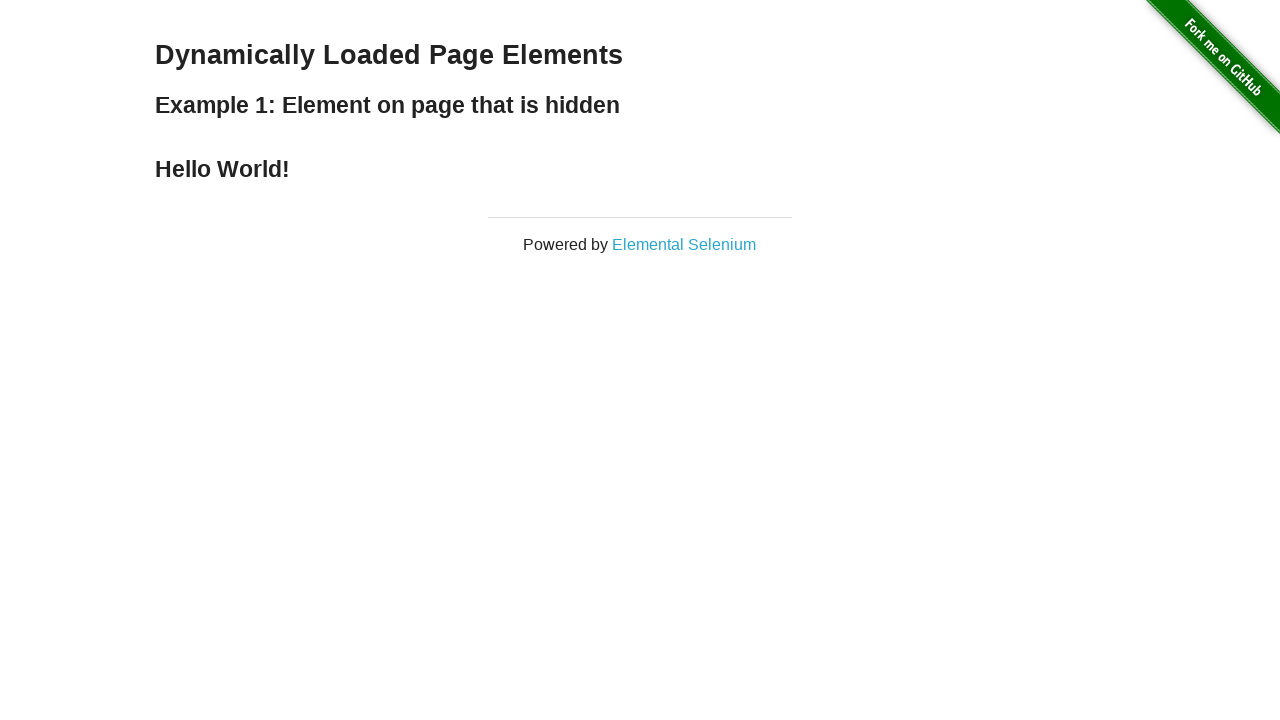